Automates SNP calling search for cultivated chickpea varieties by selecting crop type, search options, entering a gene ID, and submitting the search form

Starting URL: https://cegresources.icrisat.org/cicerseq/?page_id=3605

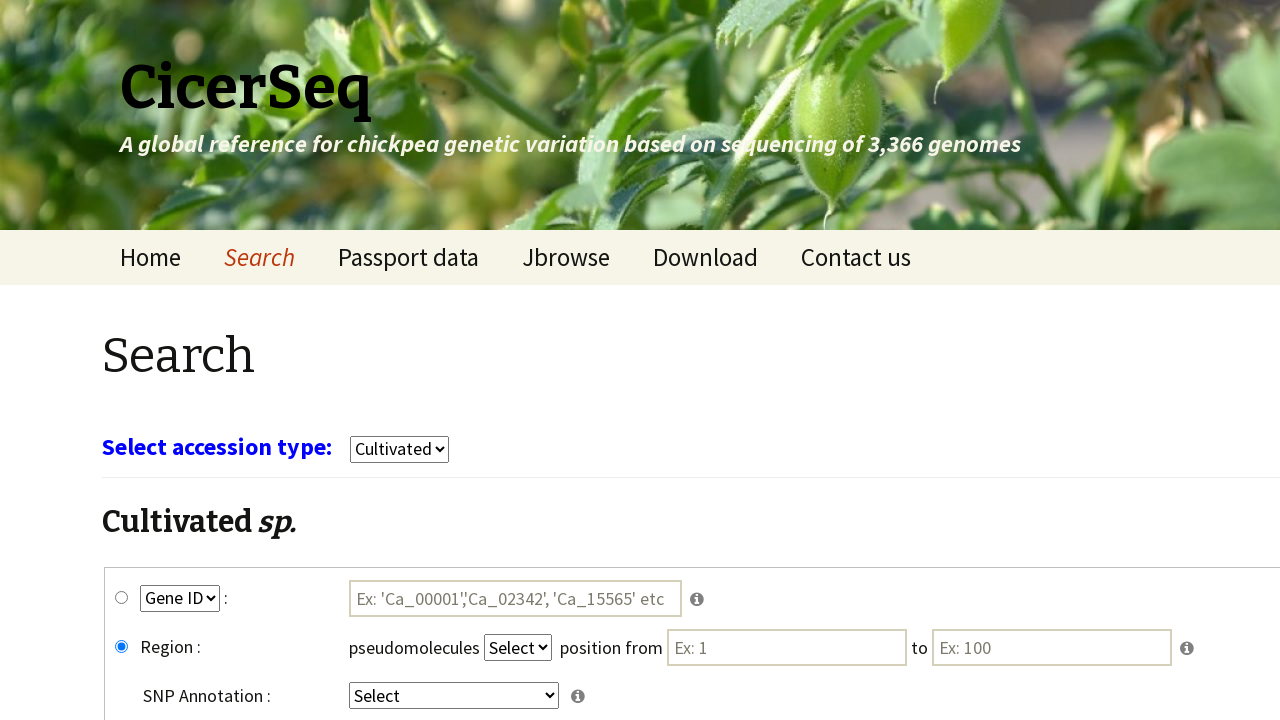

Waited for page to load
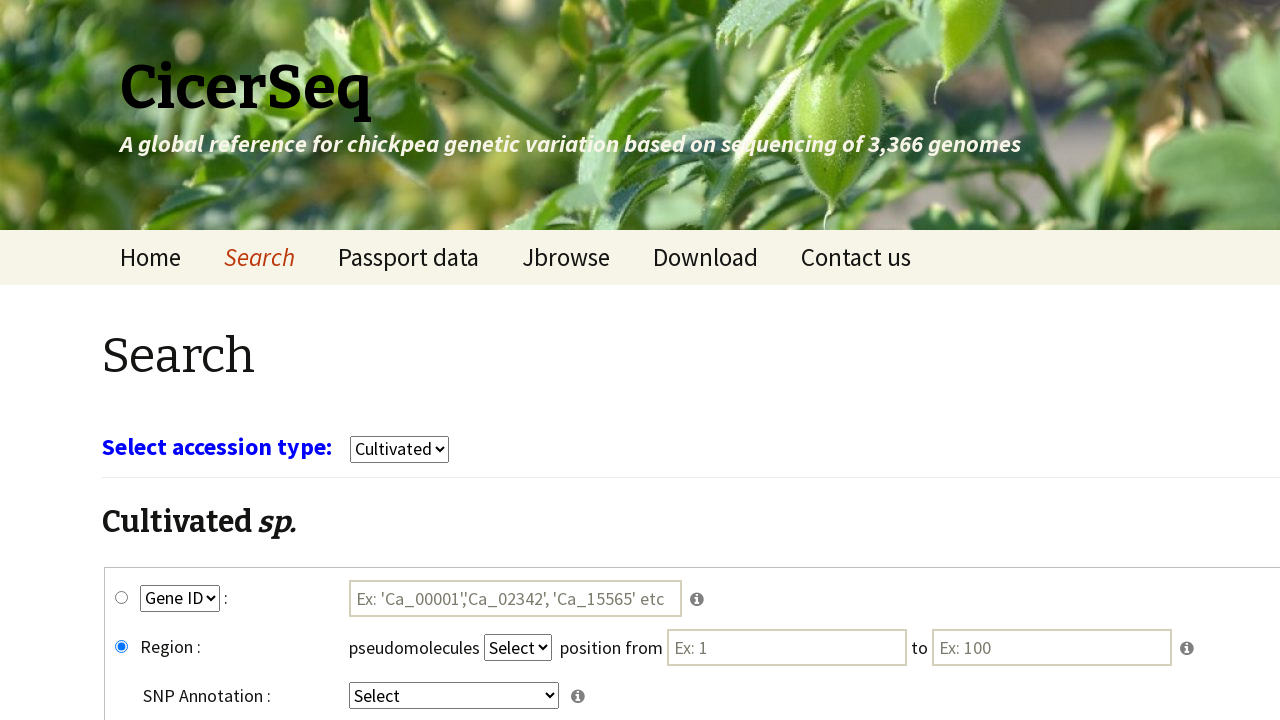

Selected 'cultivars' from crop type dropdown on select[name='select_crop']
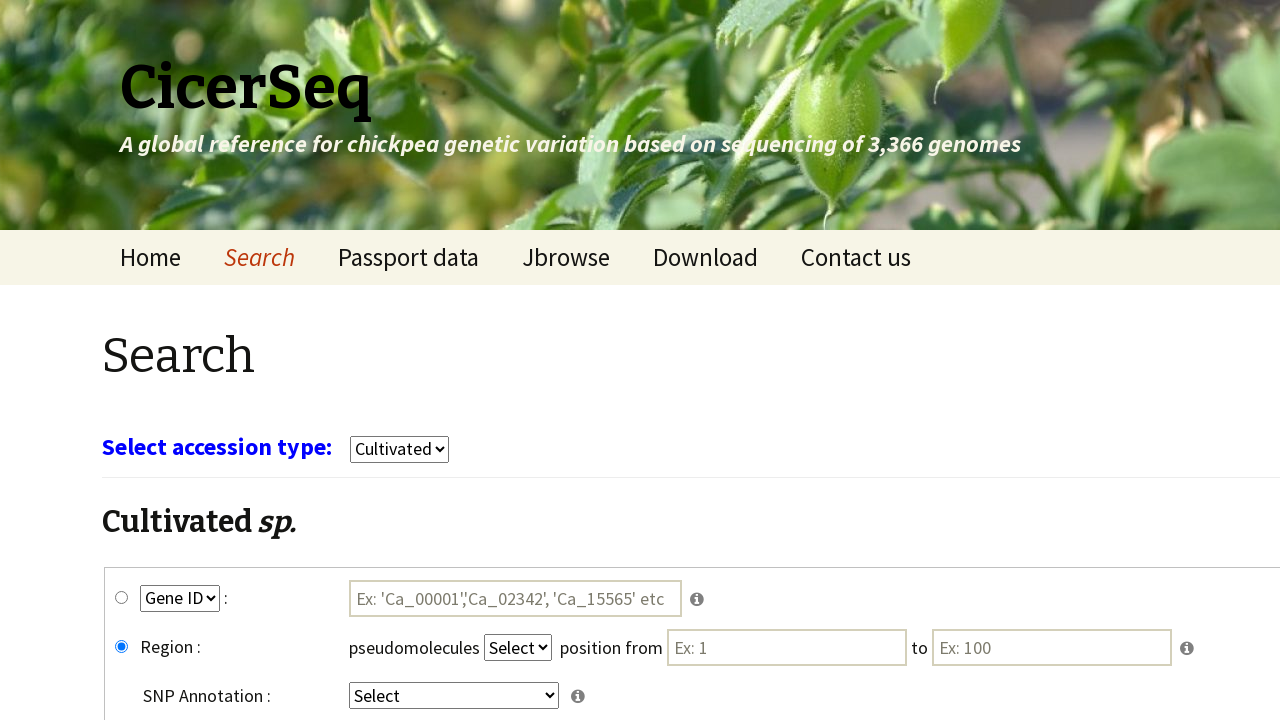

Clicked gene_snp radio button at (122, 598) on #gene_snp
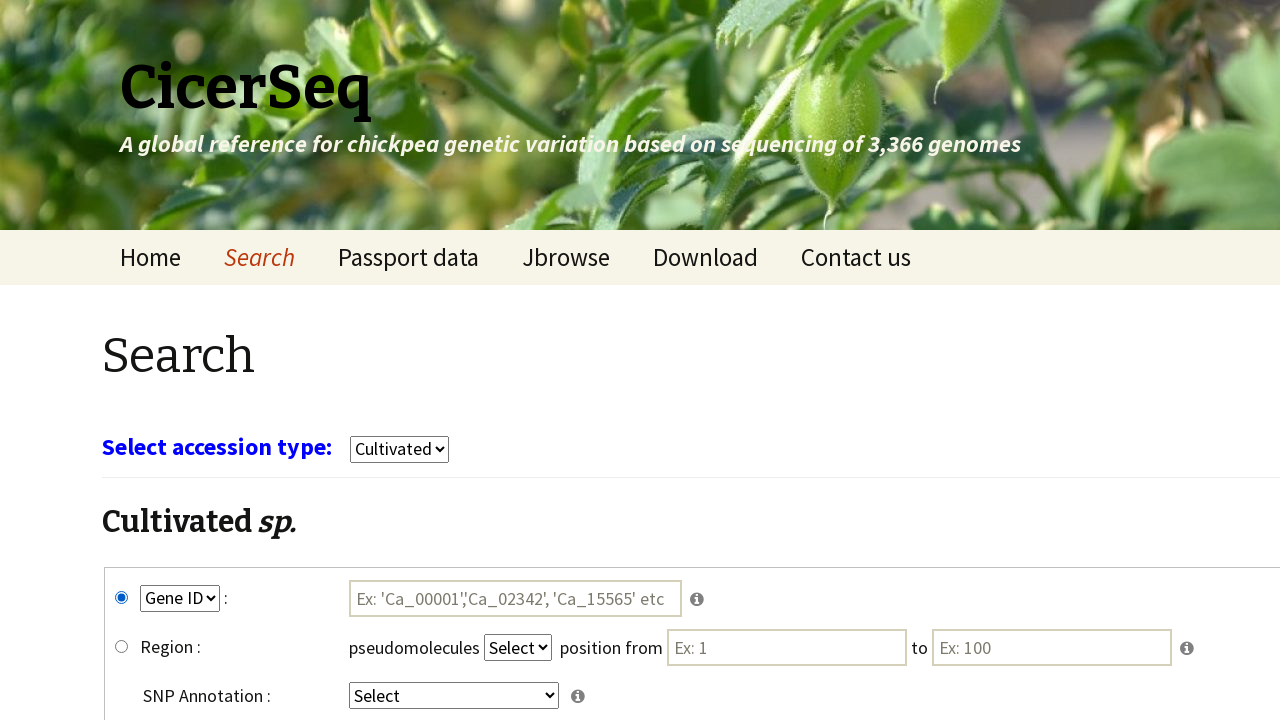

Selected 'GeneID' from key1 dropdown on select[name='key1']
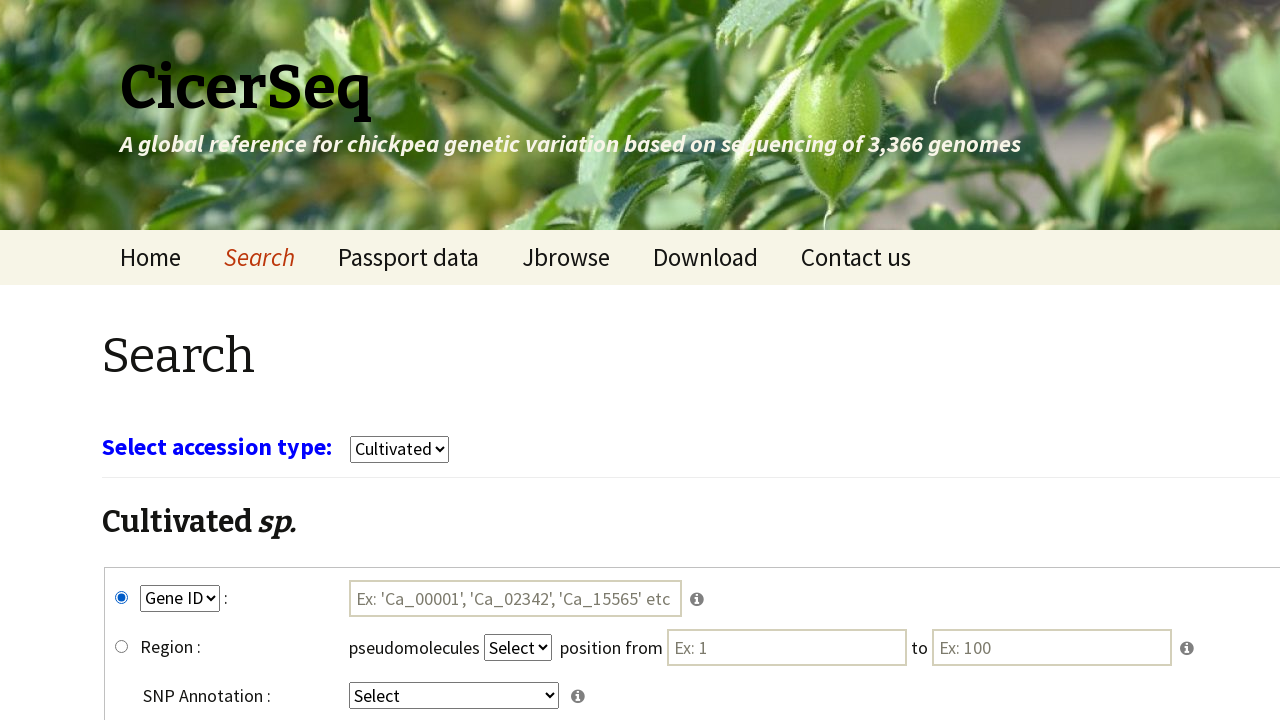

Selected 'intergenic' from key4 dropdown on select[name='key4']
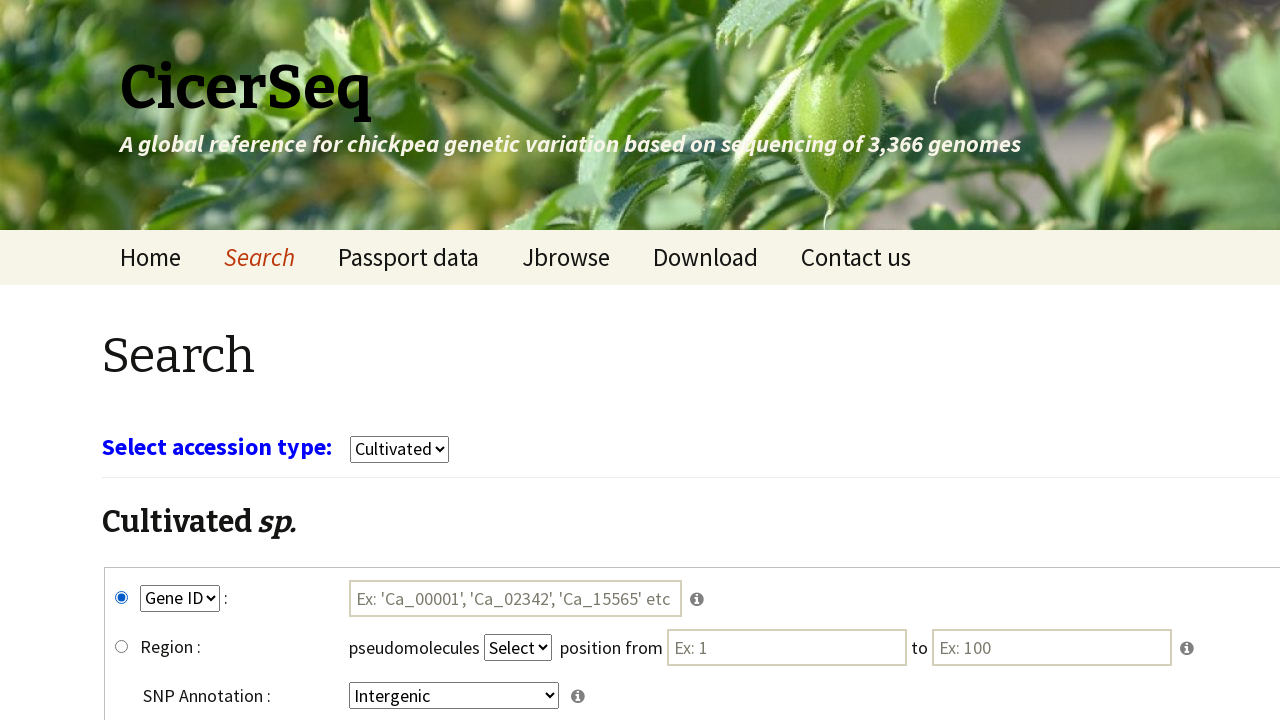

Entered gene ID 'Ca_00004' in search field on #tmp1
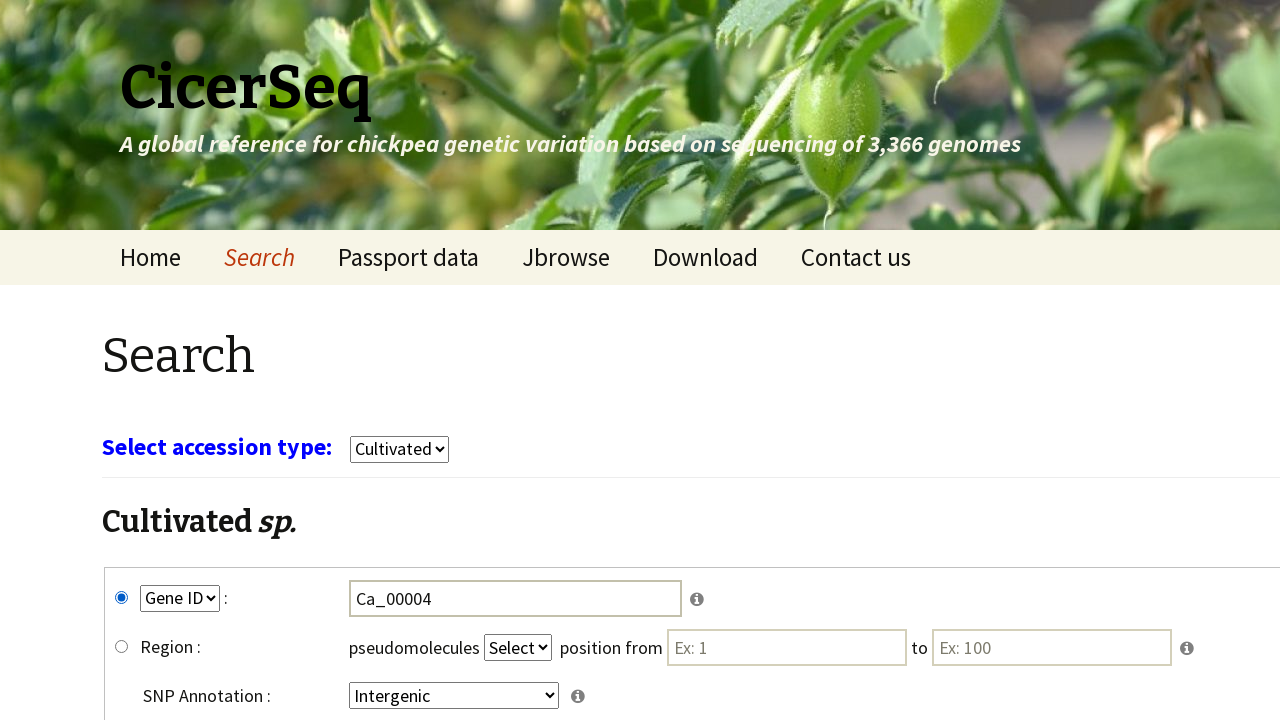

Clicked submit button to search SNP calling data at (788, 573) on input[name='submit']
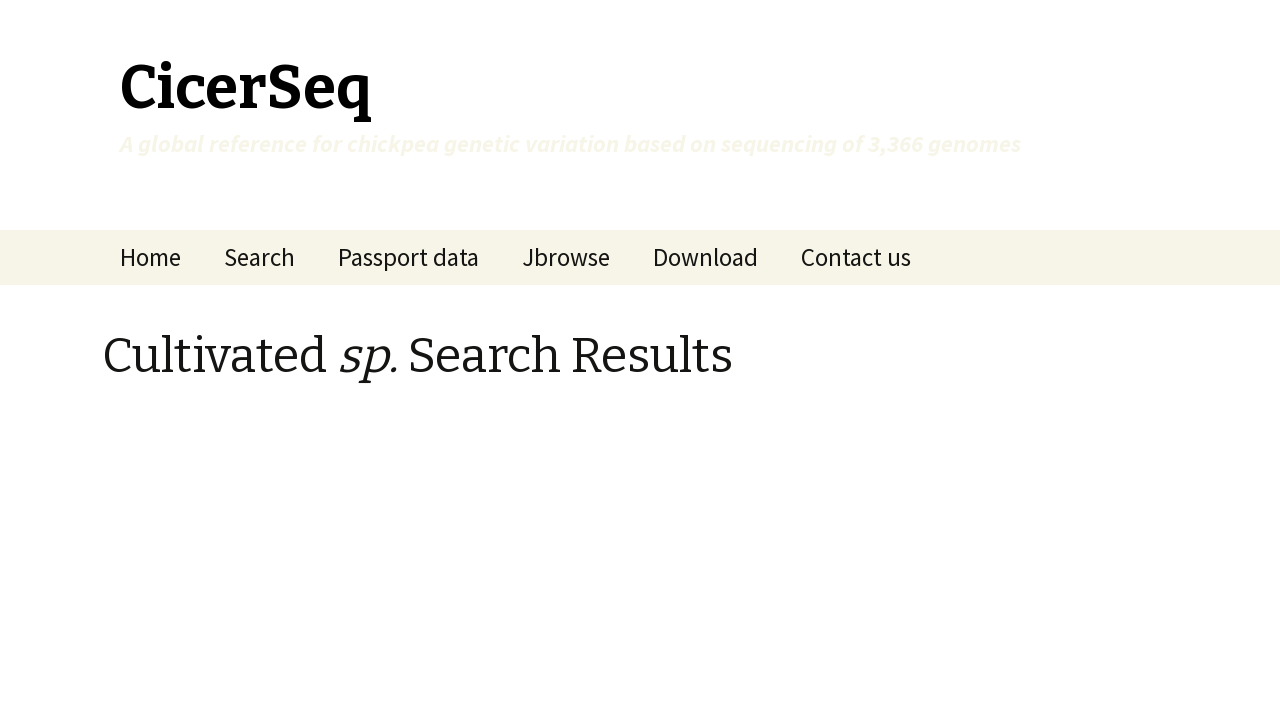

Waited for search results to load
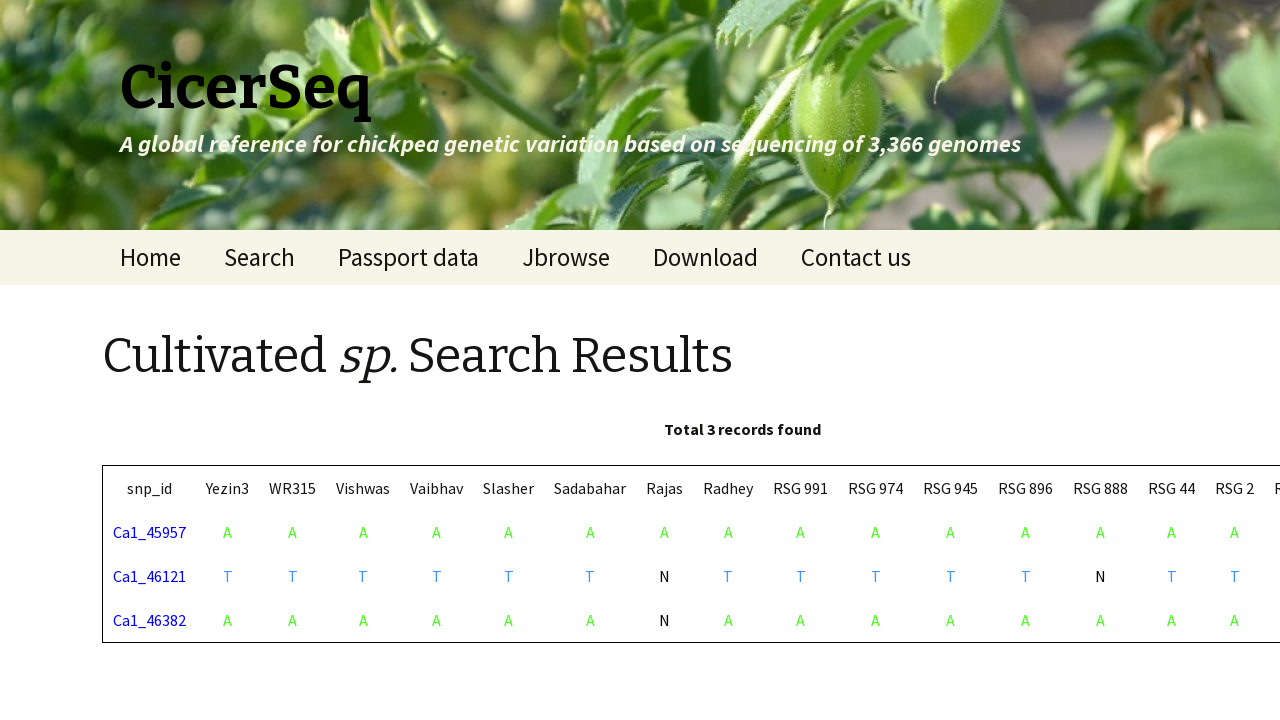

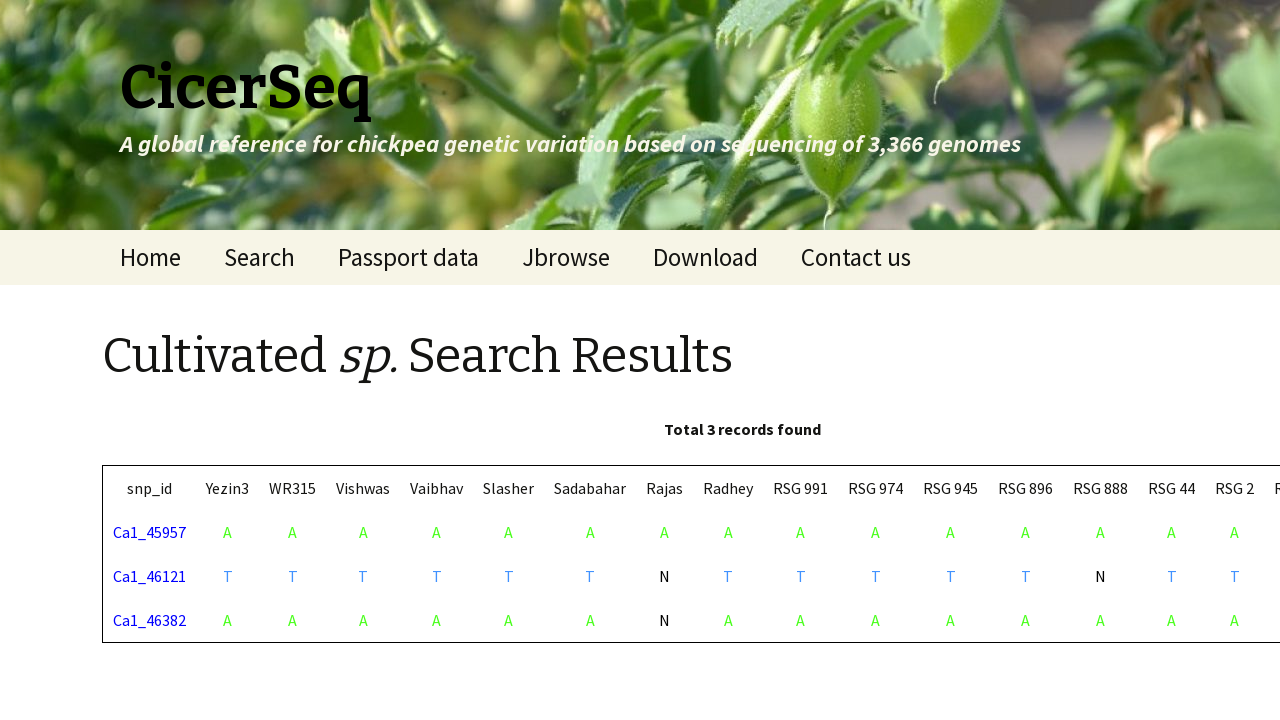